Tests file upload functionality by creating a programmatic file, uploading it via the file input, and verifying the upload was successful

Starting URL: https://the-internet.herokuapp.com/upload

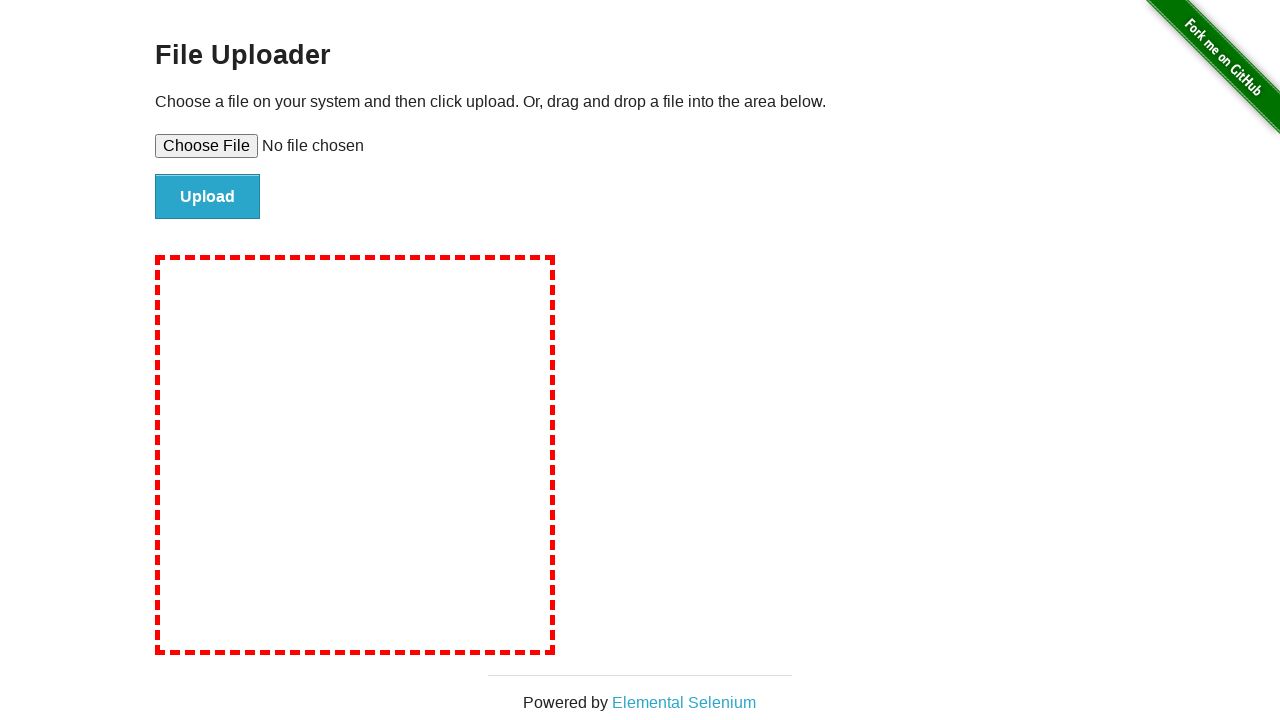

Set programmatically created test file to file input element
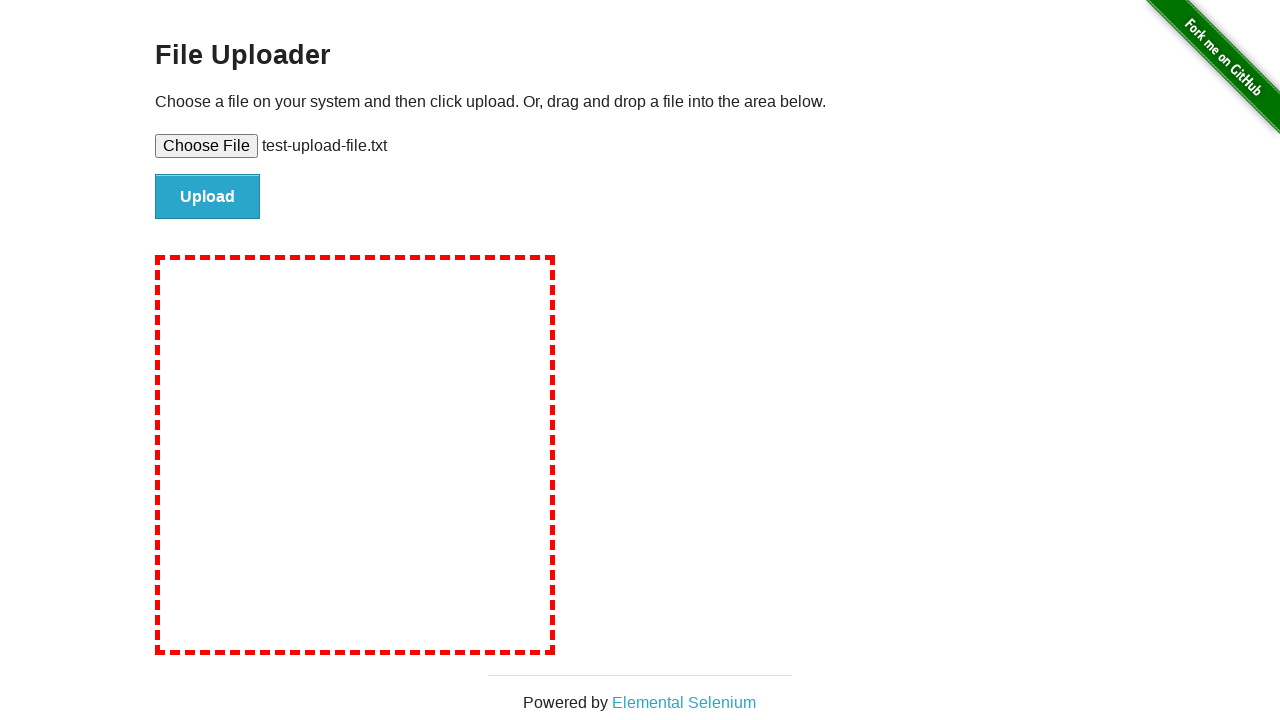

Clicked submit button to upload the file at (208, 197) on #file-submit
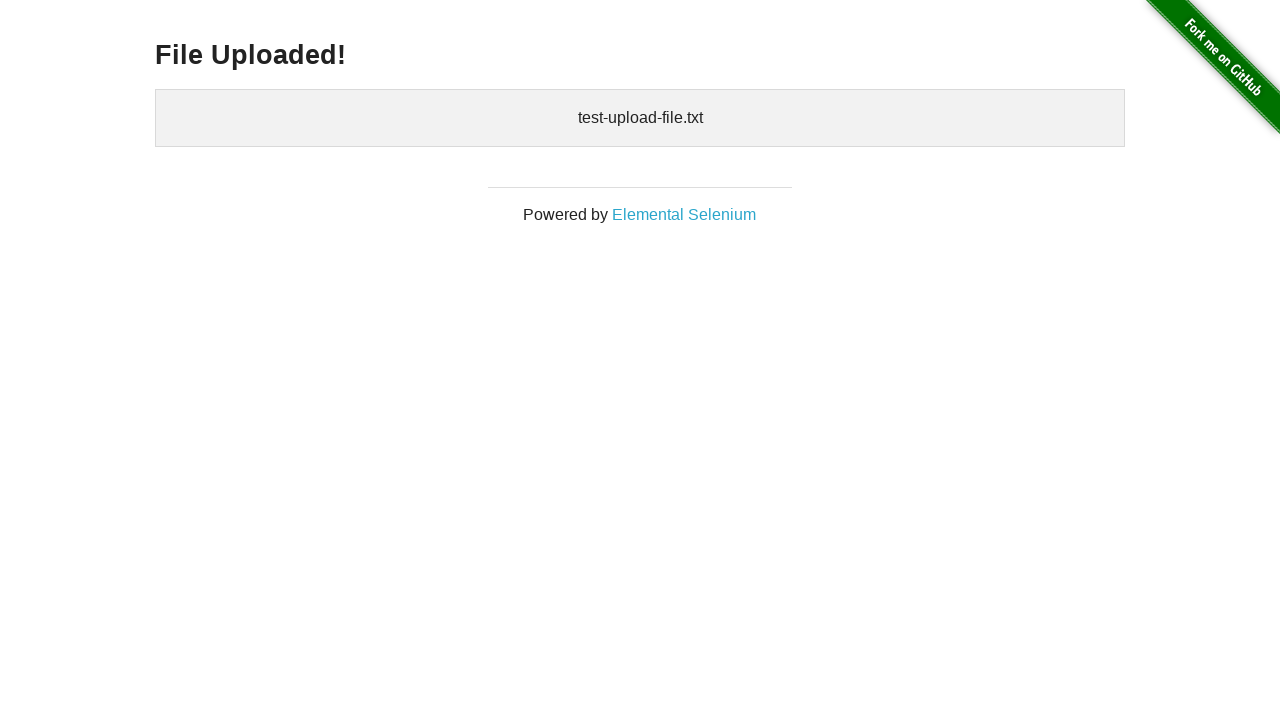

Confirmed 'File Uploaded!' success message is visible
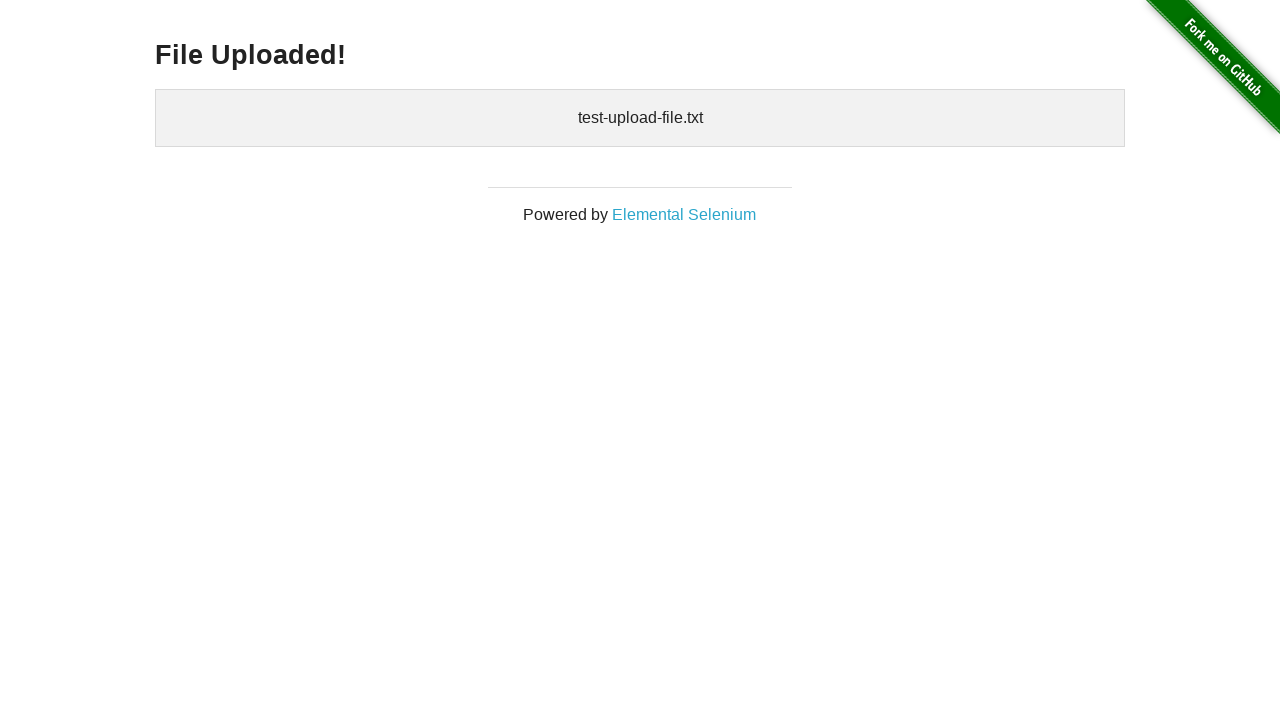

Confirmed uploaded files list is visible
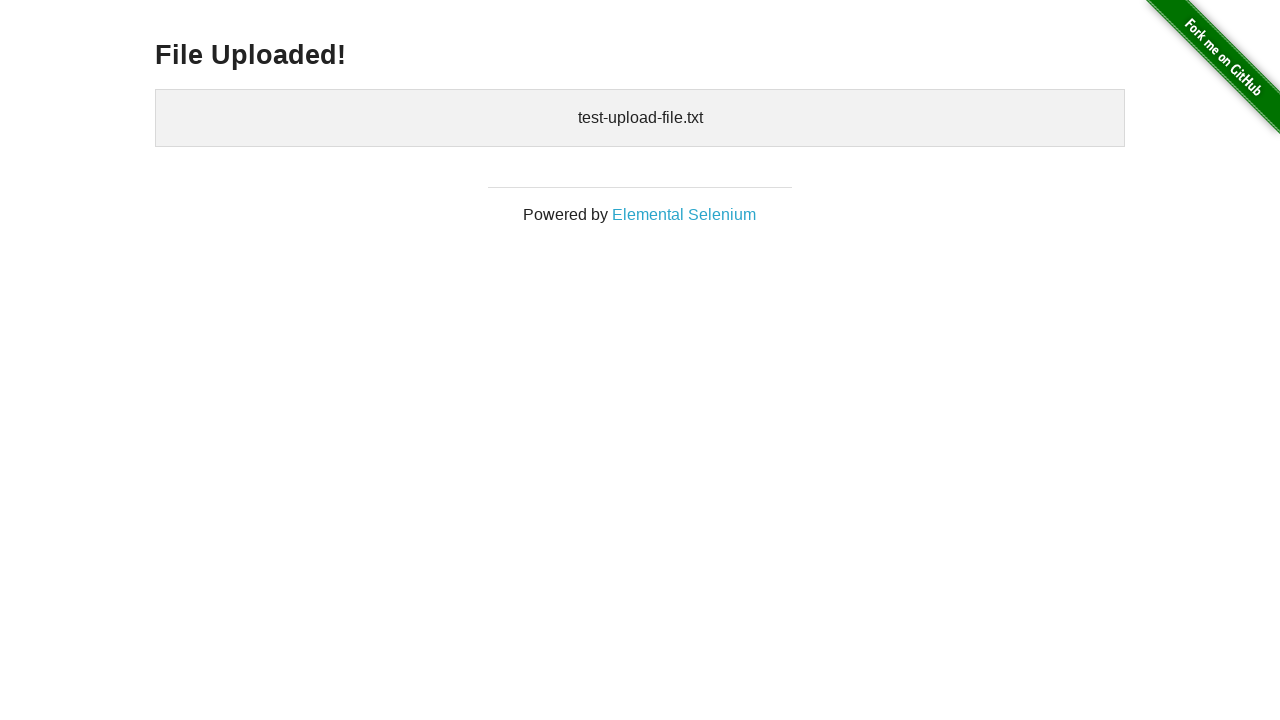

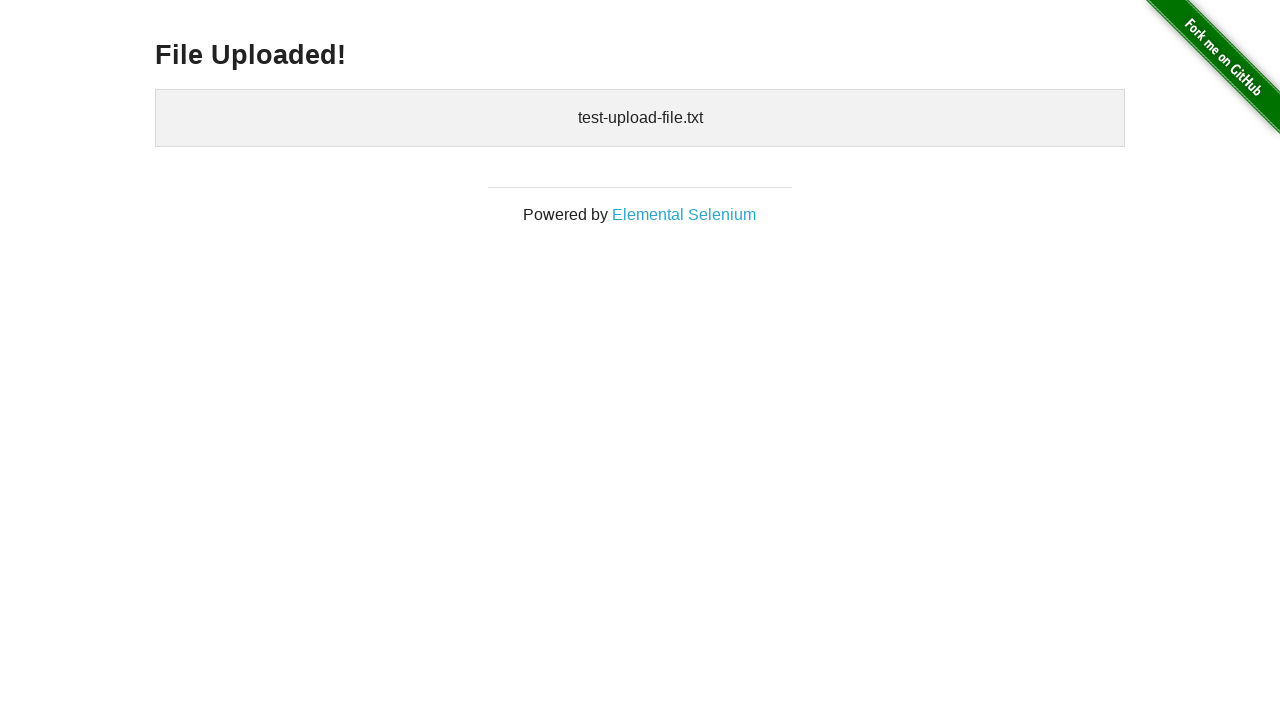